Tests alert handling functionality by triggering different types of JavaScript alerts and accepting/dismissing them

Starting URL: https://rahulshettyacademy.com/AutomationPractice/

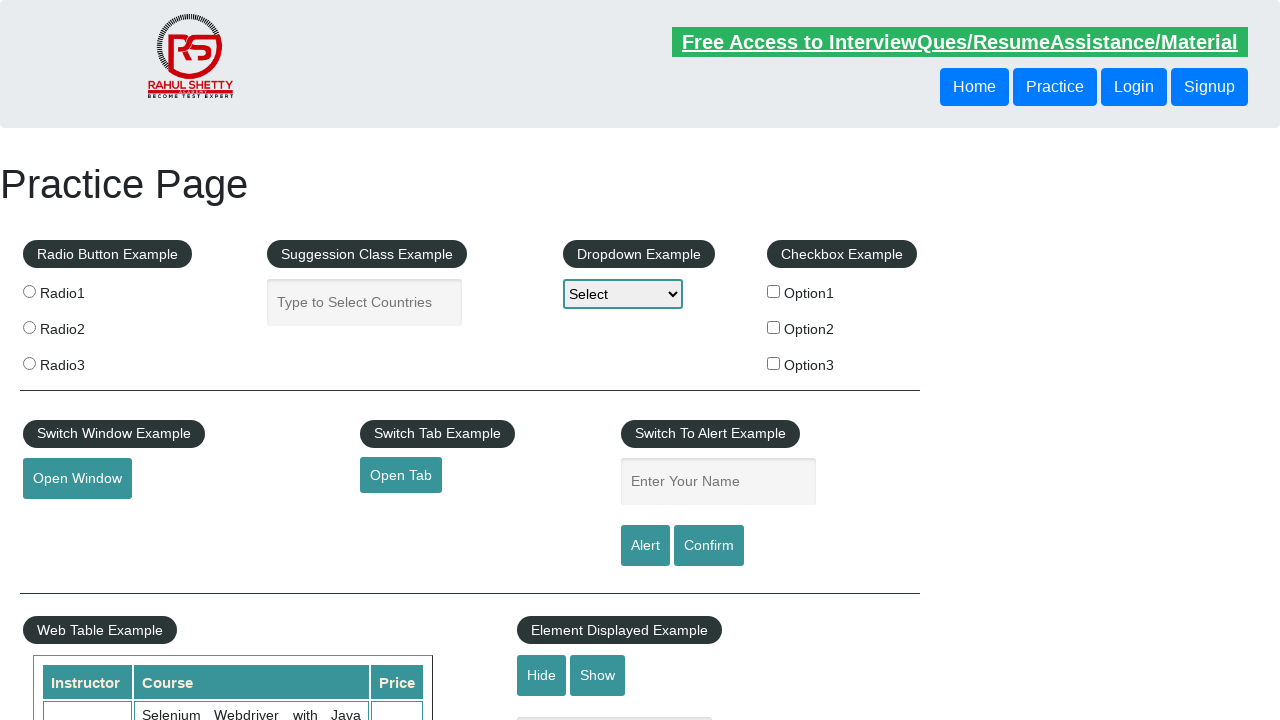

Filled name field with 'Rahul' on #name
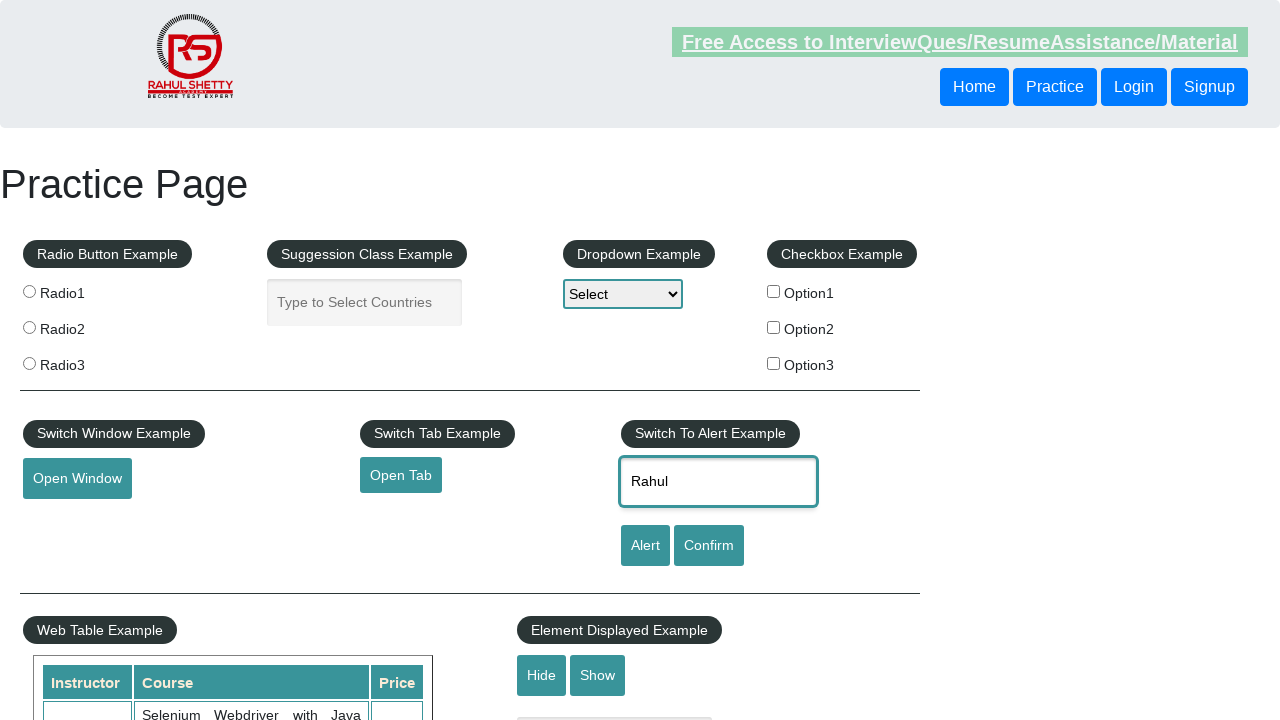

Clicked alert button to trigger first alert at (645, 546) on #alertbtn
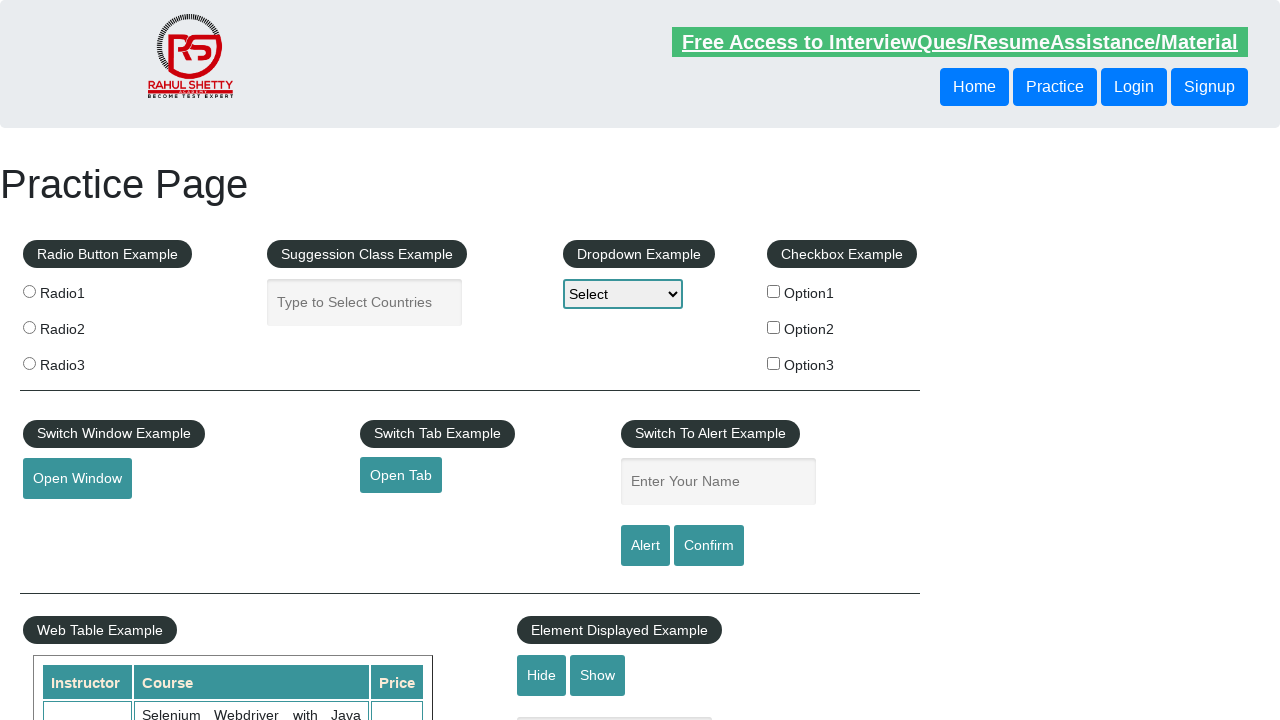

Set up dialog listener to accept alerts and triggered alert button at (645, 546) on #alertbtn
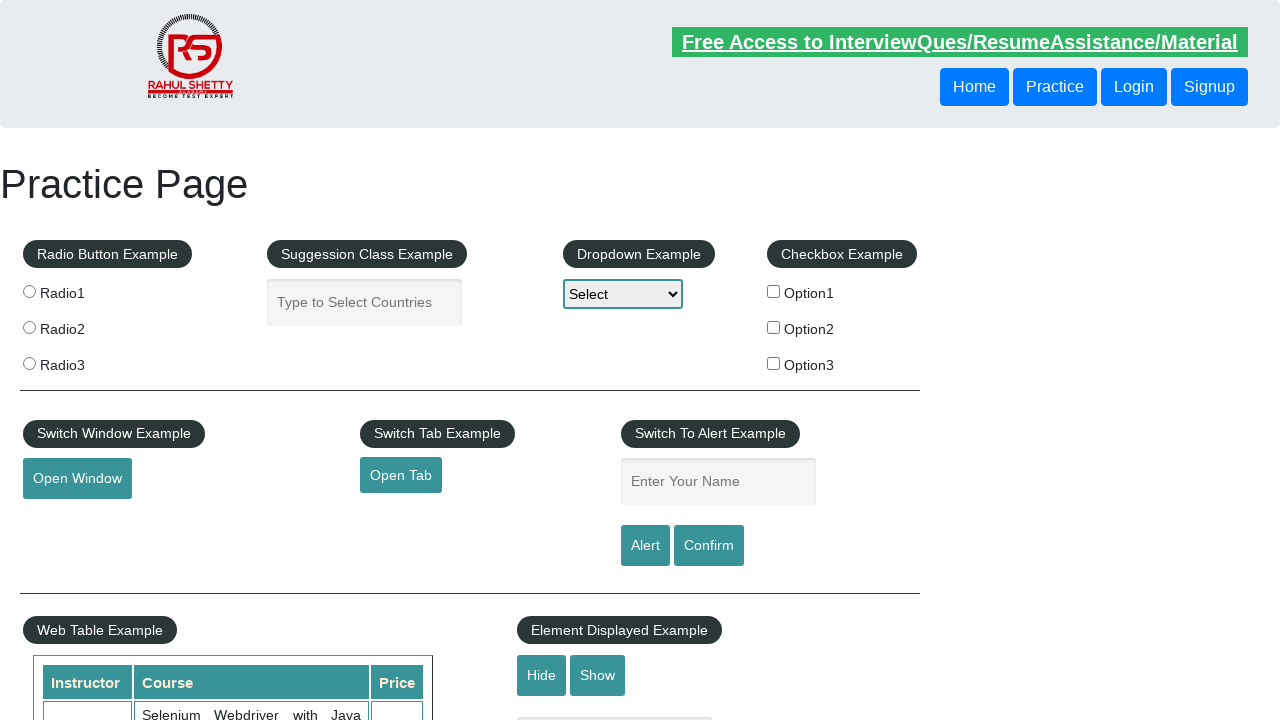

Clicked confirm button to trigger second alert at (709, 546) on #confirmbtn
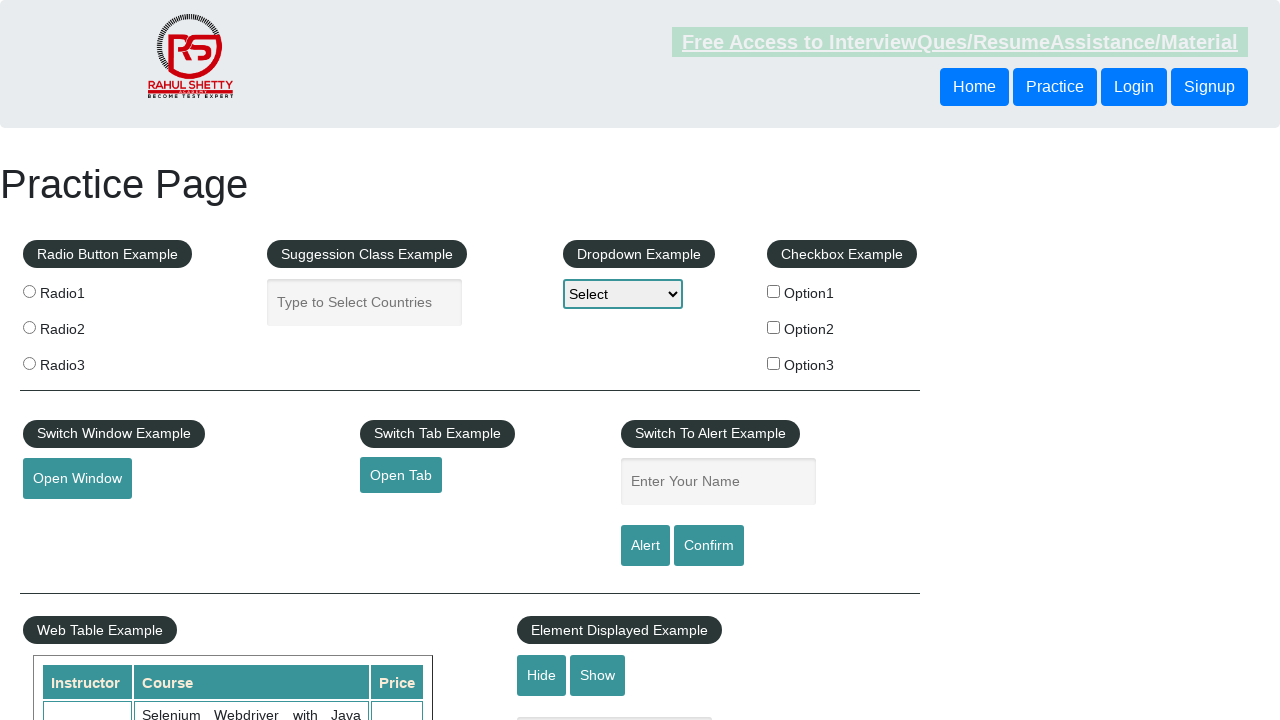

Set up dialog listener to dismiss alerts and triggered confirm button at (709, 546) on #confirmbtn
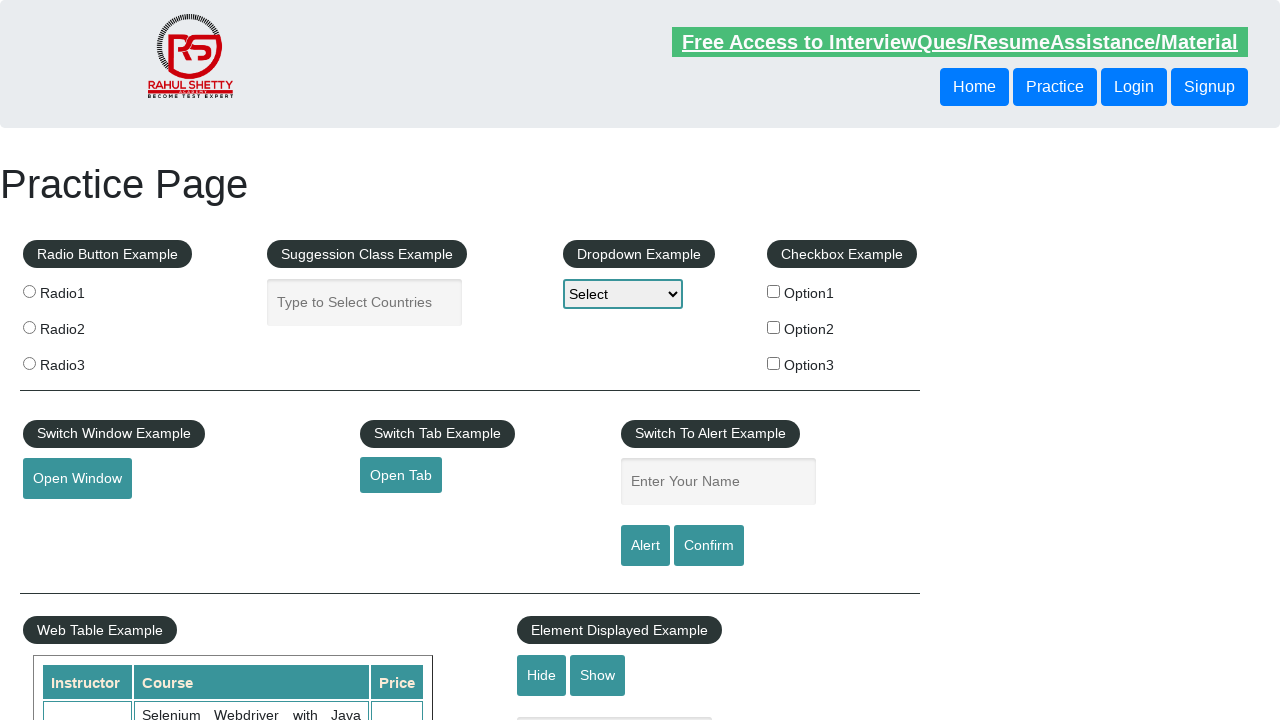

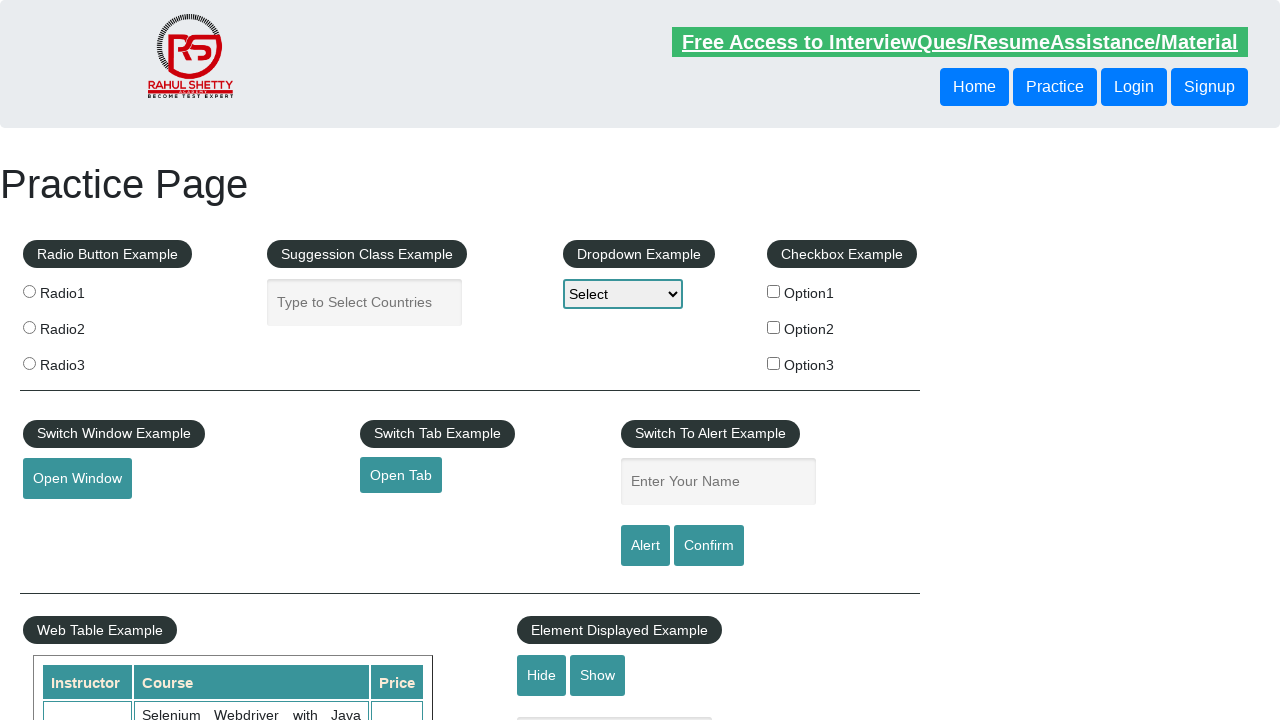